Tests a vegetable shopping website by searching for products starting with "Ca", verifying 4 products are displayed, then finding and adding "Cashews" to the cart.

Starting URL: https://rahulshettyacademy.com/seleniumPractise/#/

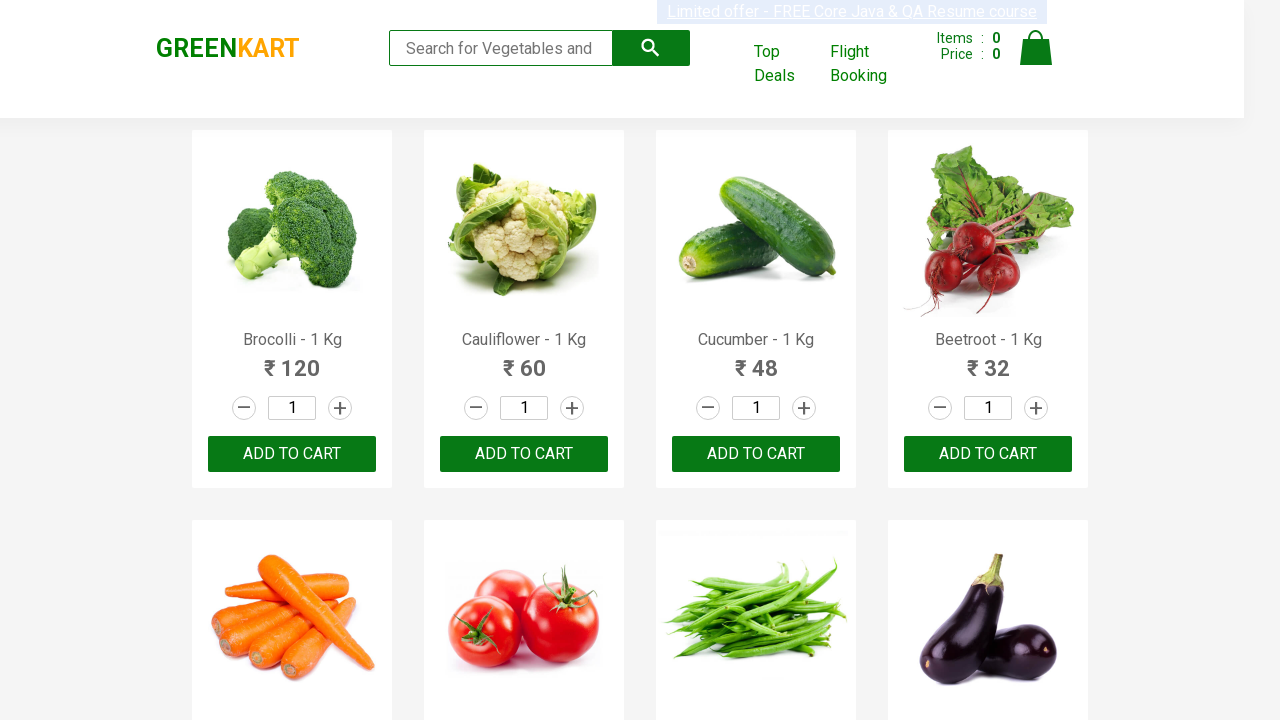

Entered 'Ca' in search field to filter products on input[type='search']
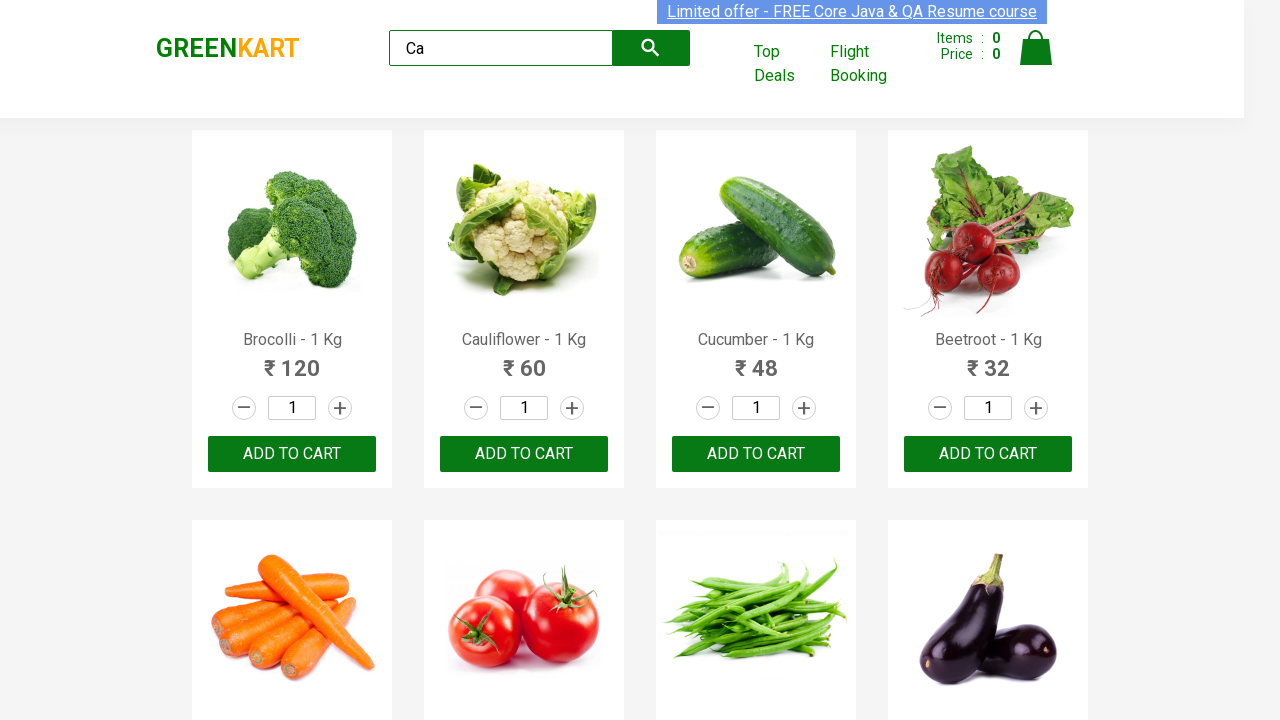

Waited 500ms for products to filter
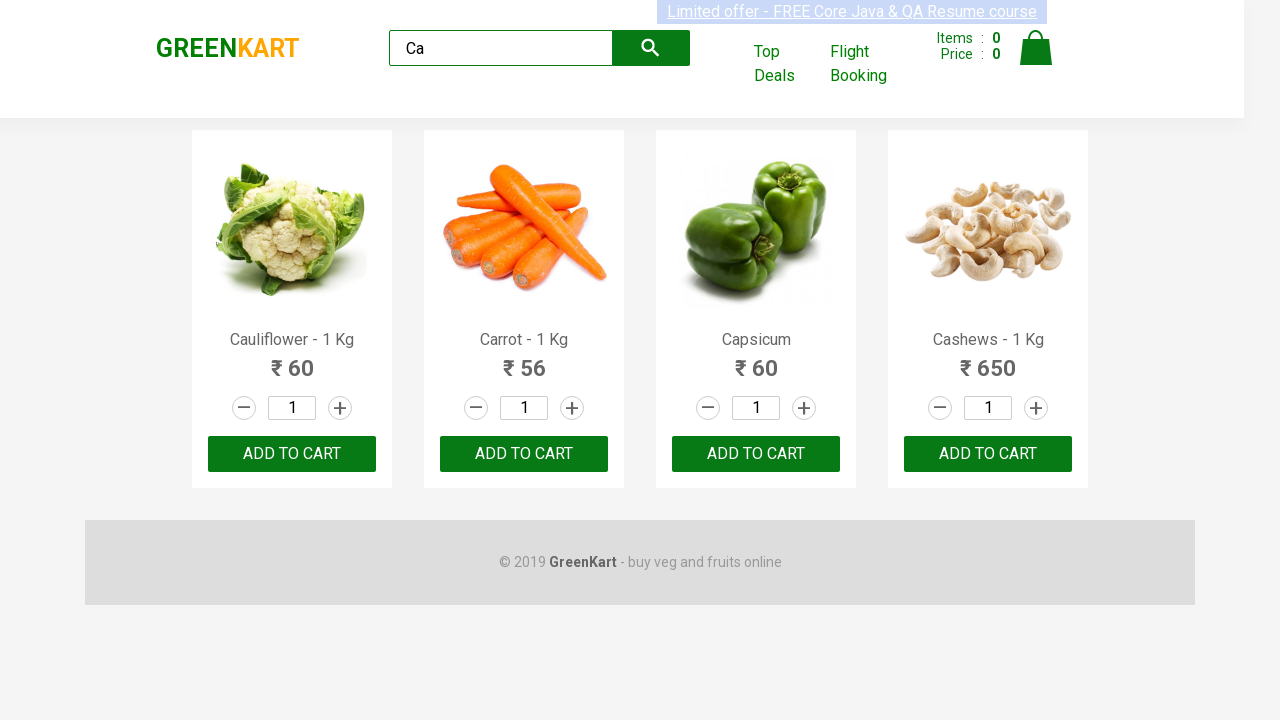

Visible products appeared on page
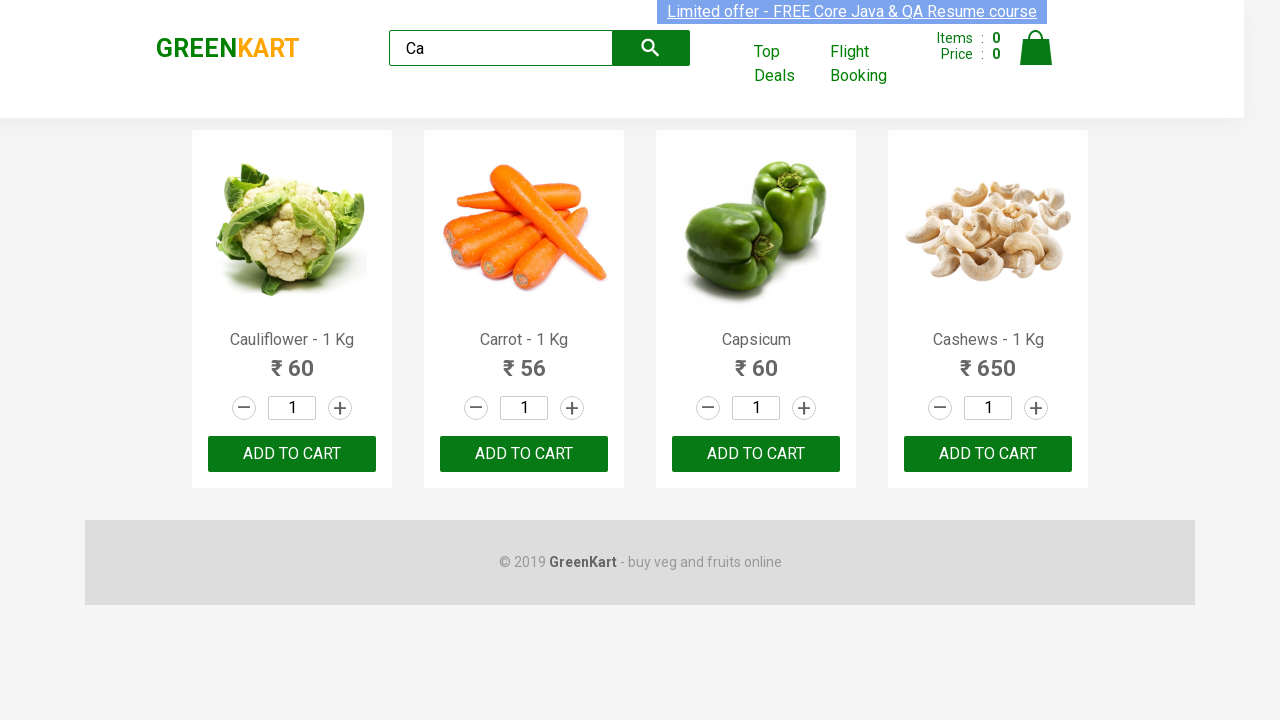

Retrieved all products, found 4 products
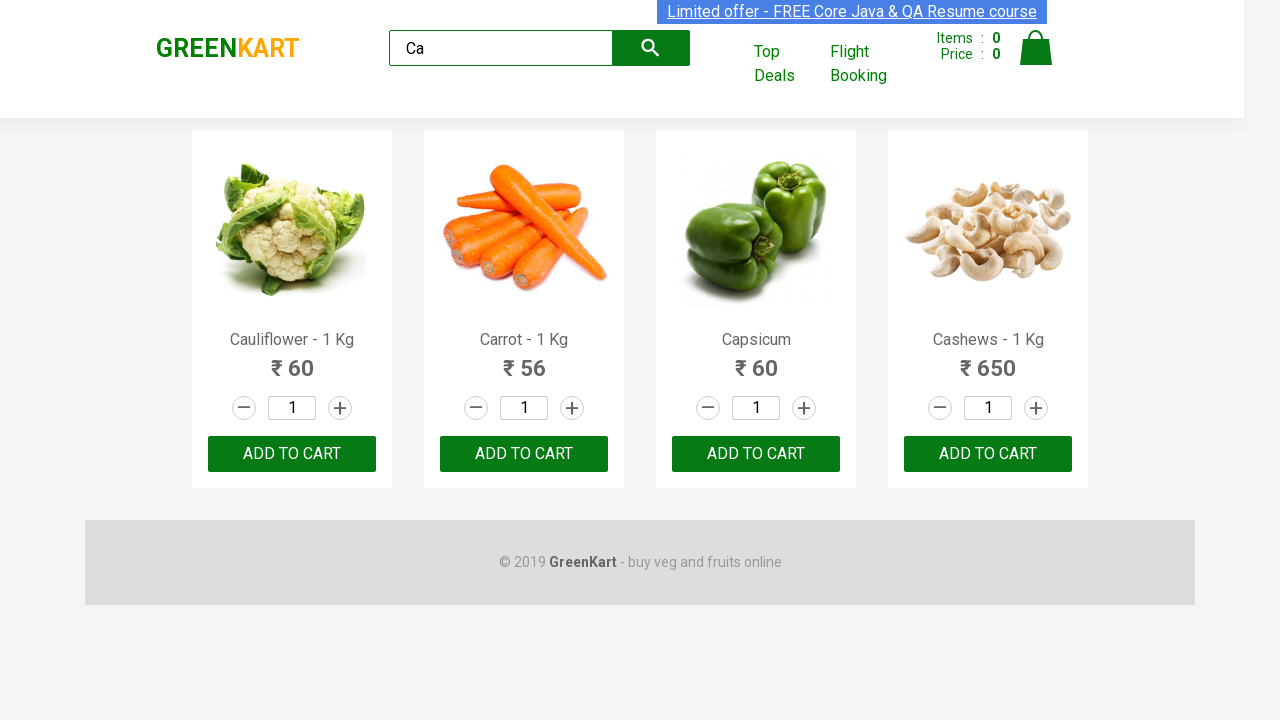

Verified that exactly 4 products are displayed
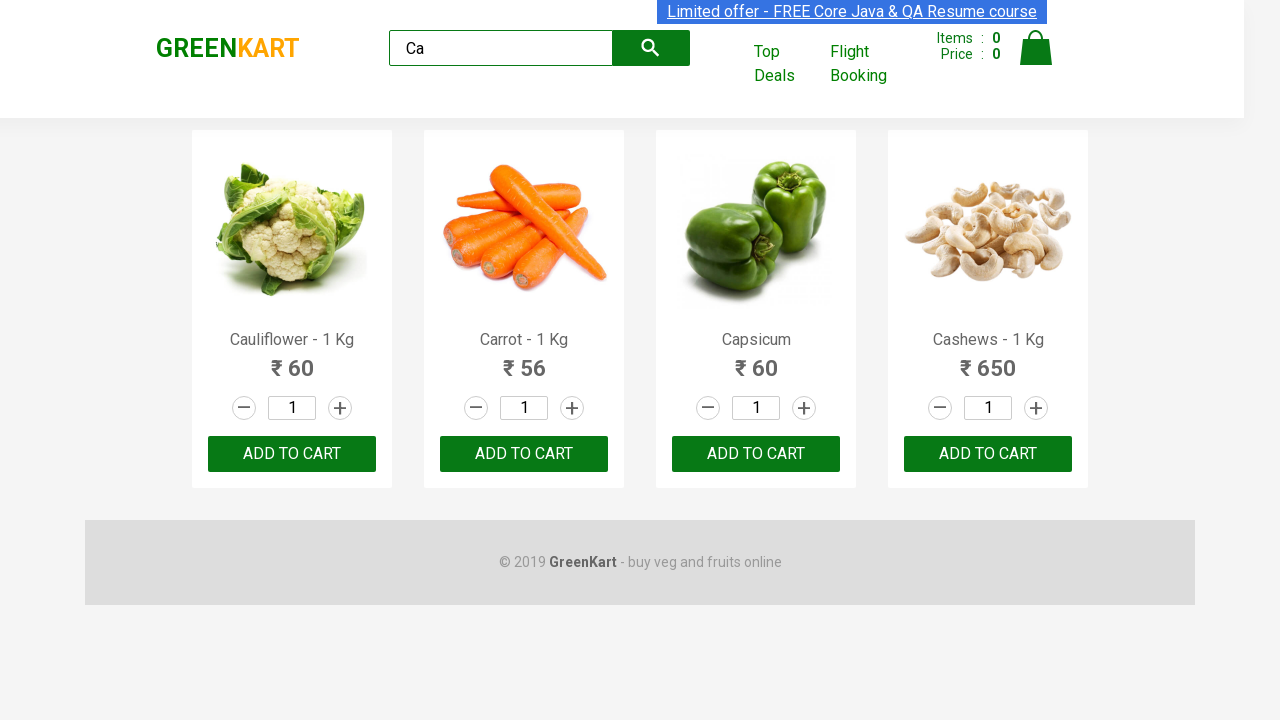

Retrieved product name: Cauliflower - 1 Kg
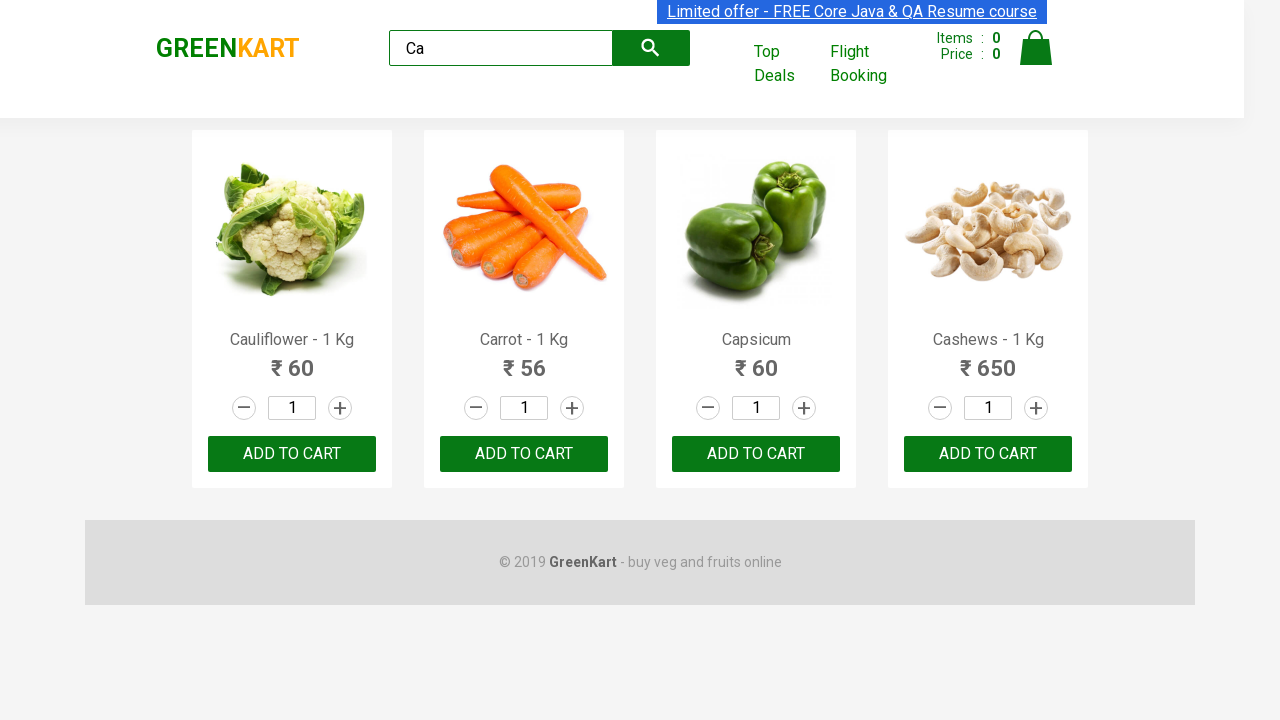

Retrieved product name: Carrot - 1 Kg
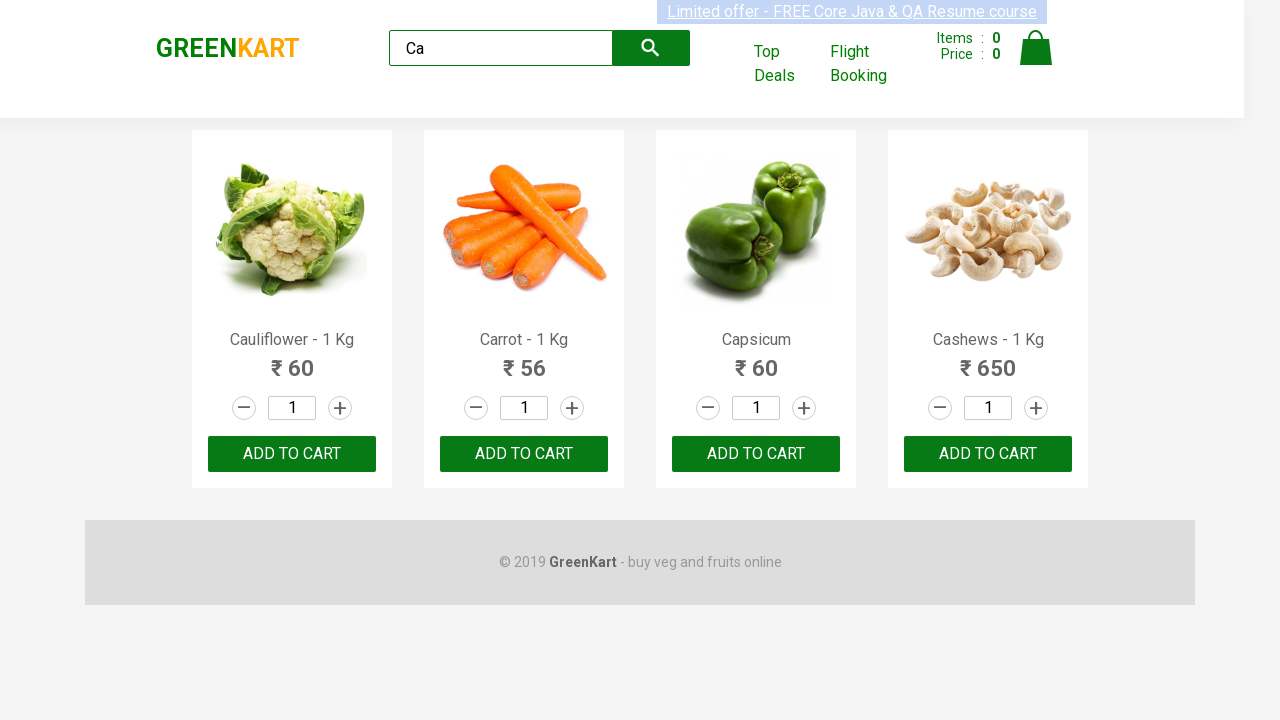

Retrieved product name: Capsicum
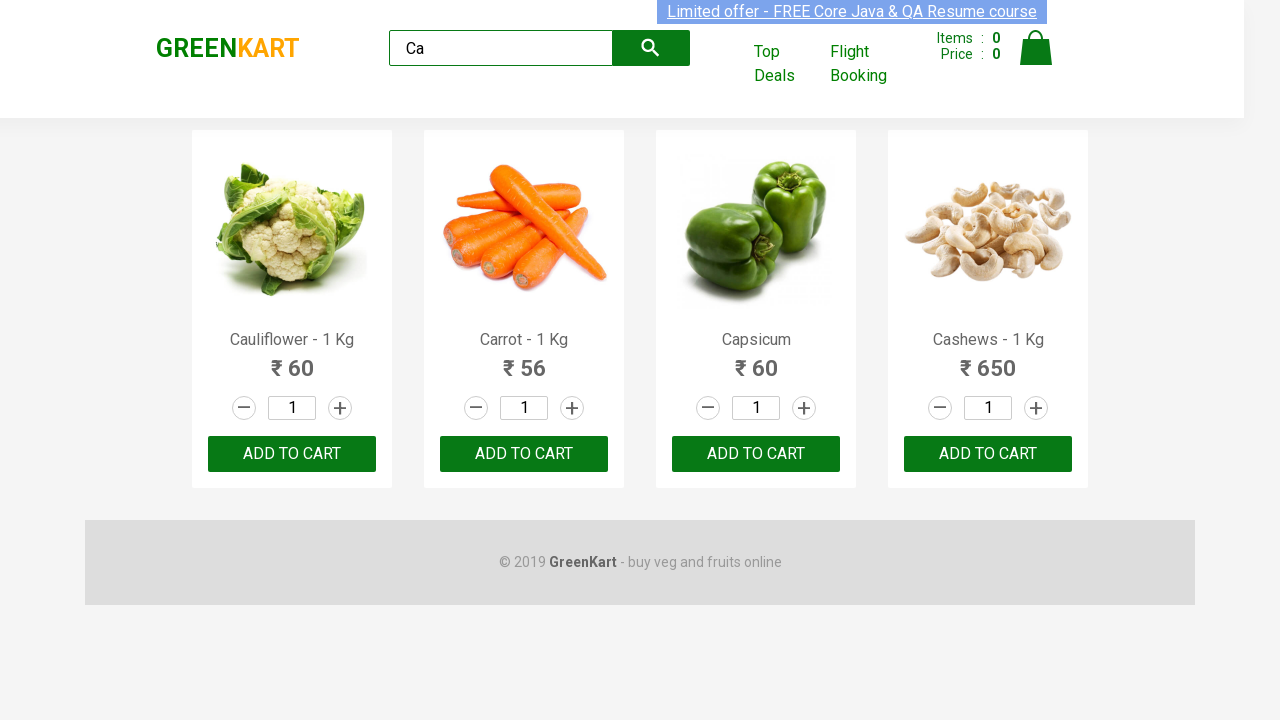

Retrieved product name: Cashews - 1 Kg
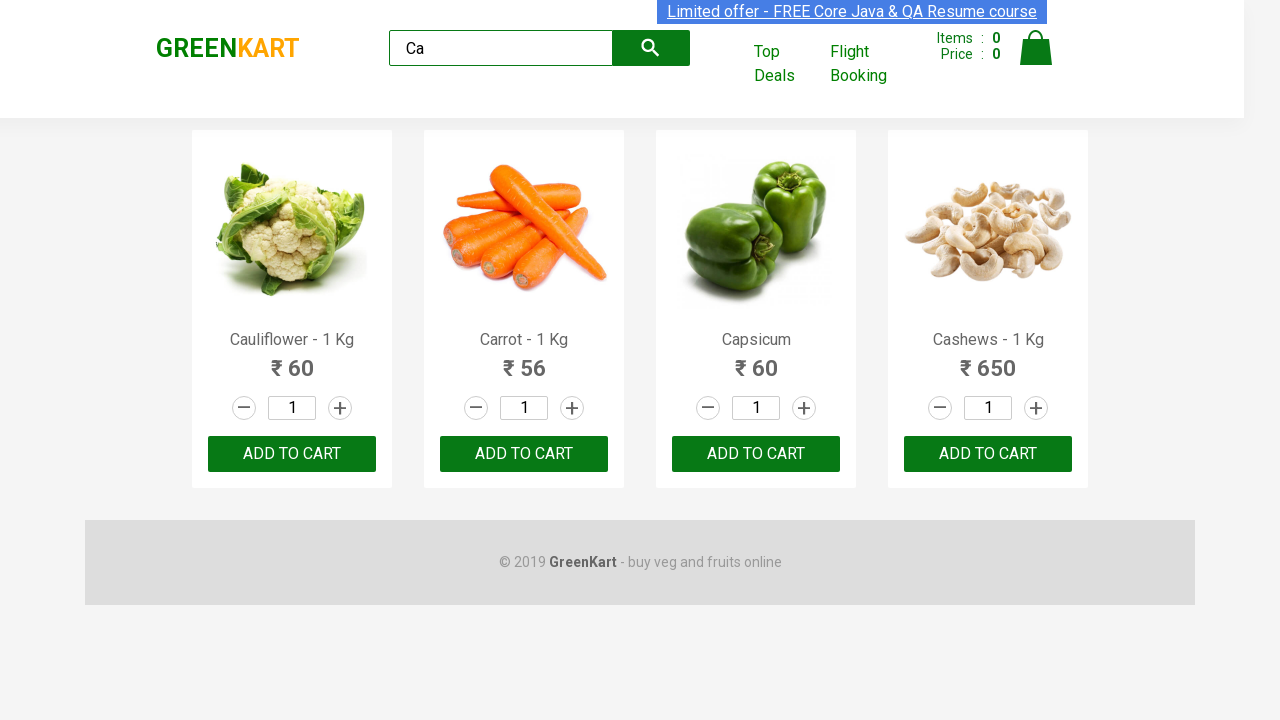

Clicked 'Add to Cart' button for Cashews product at (988, 454) on .products .product >> nth=3 >> button
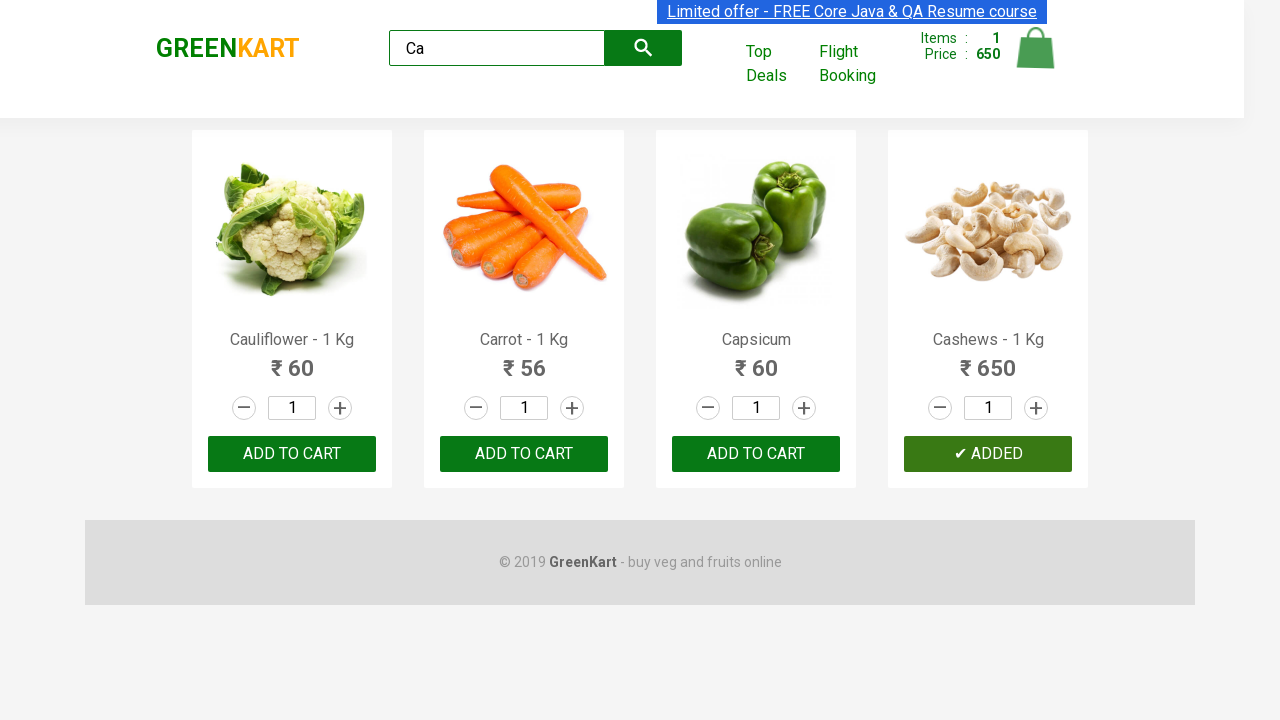

Waited 300ms for product to be added to cart
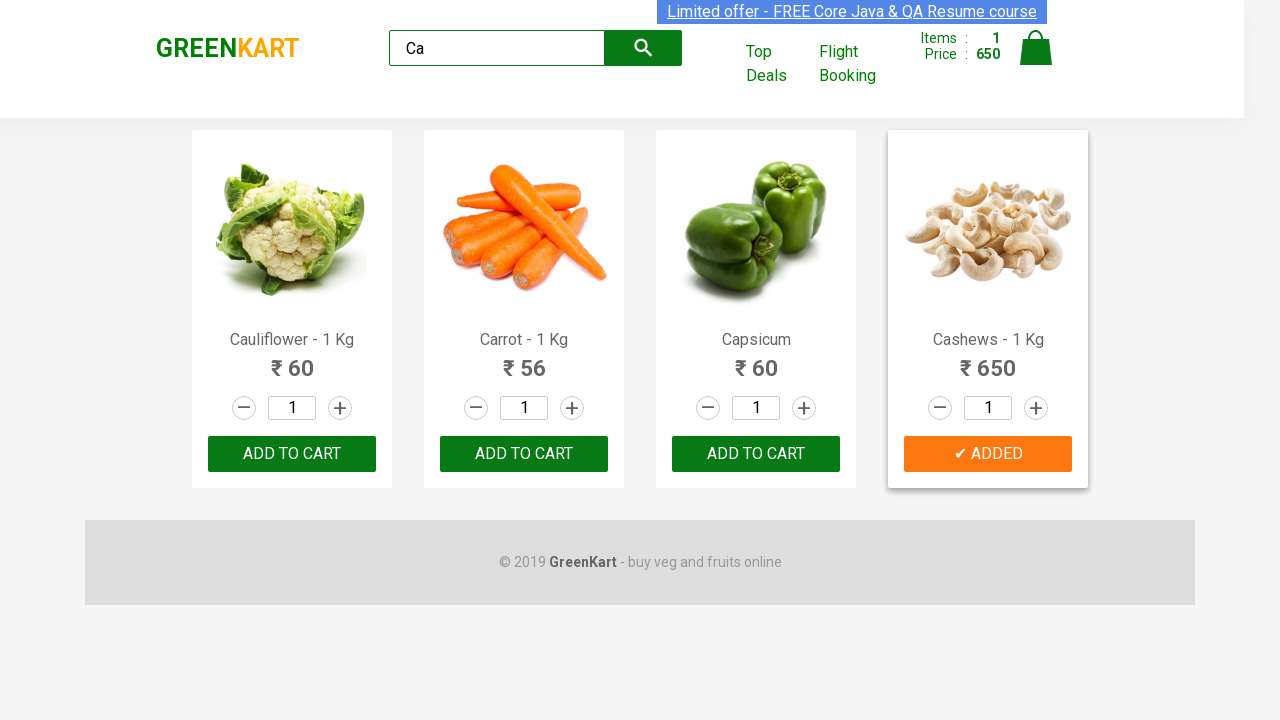

Brand element is present on page
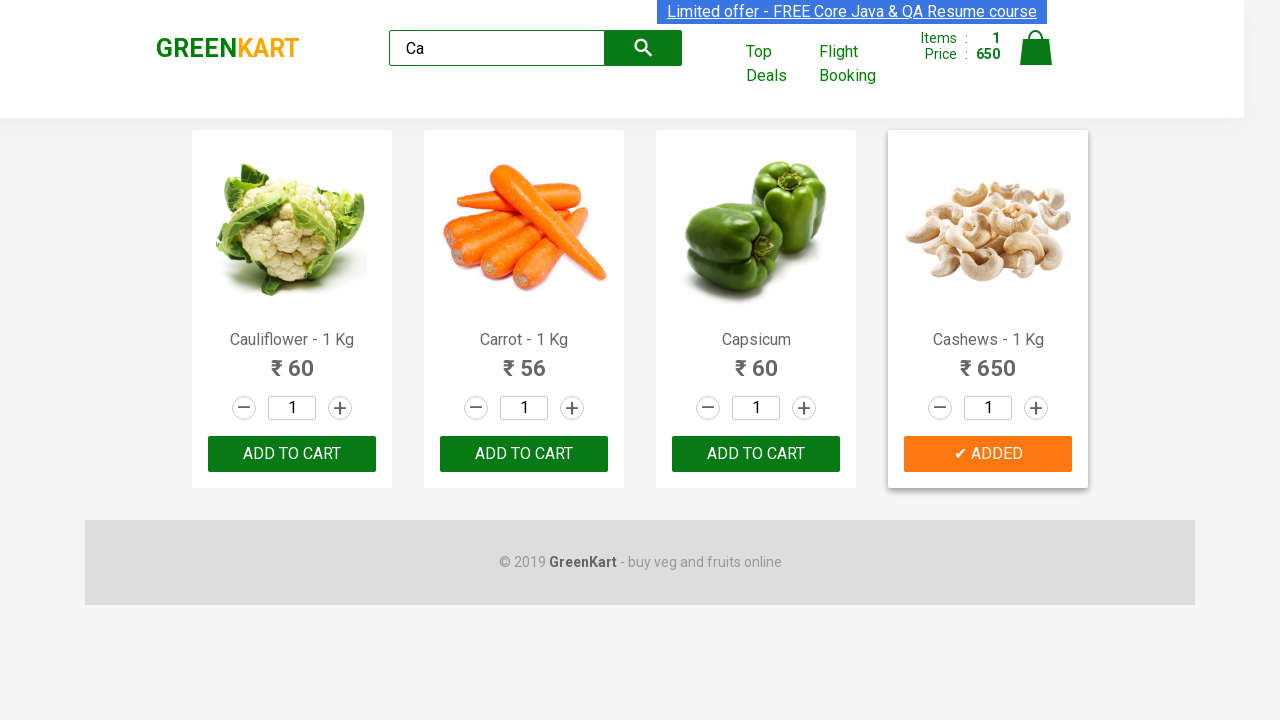

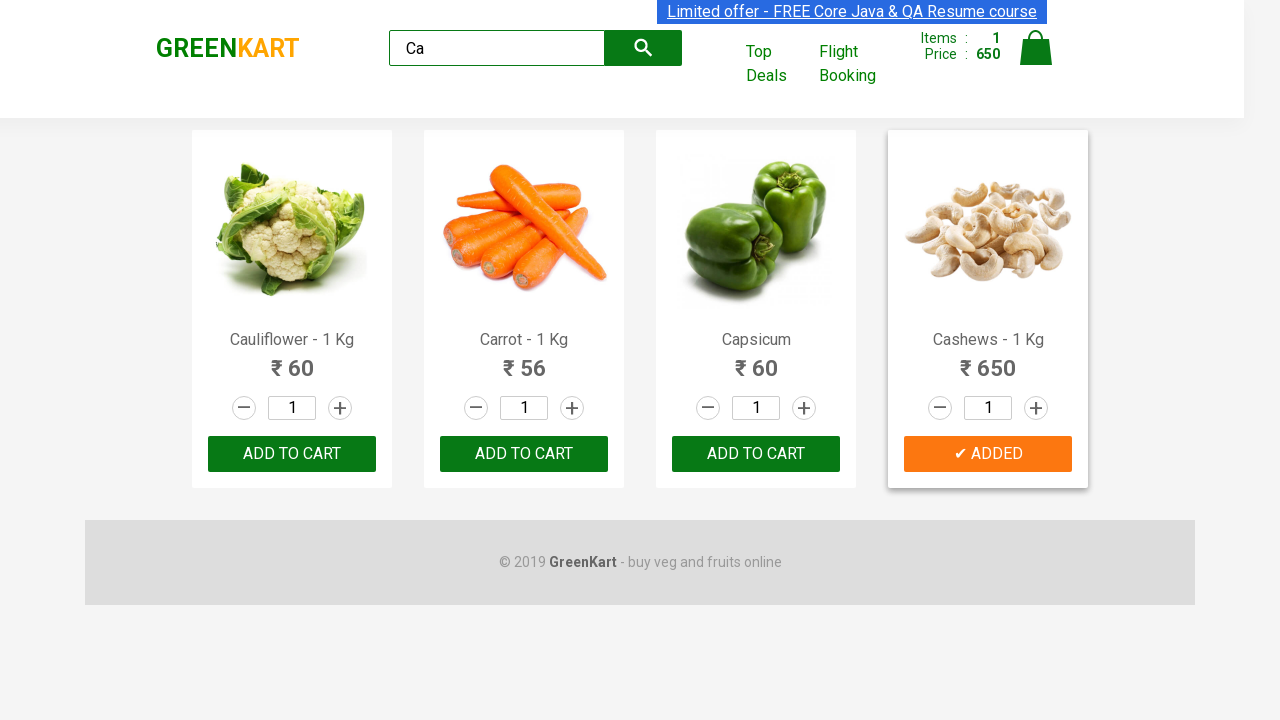